Tests form interaction by extracting a value from an element attribute, calculating a mathematical result, filling in the answer field, checking two checkboxes, and submitting the form.

Starting URL: http://suninjuly.github.io/get_attribute.html

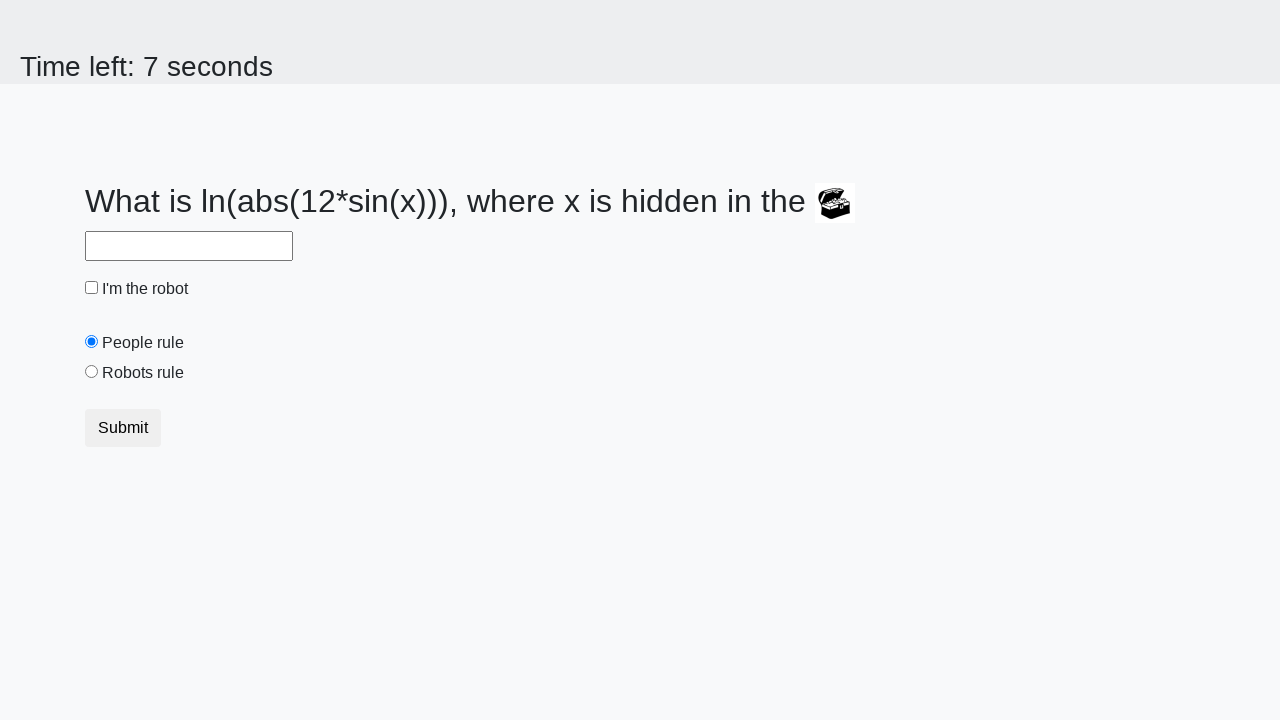

Located treasure element by ID
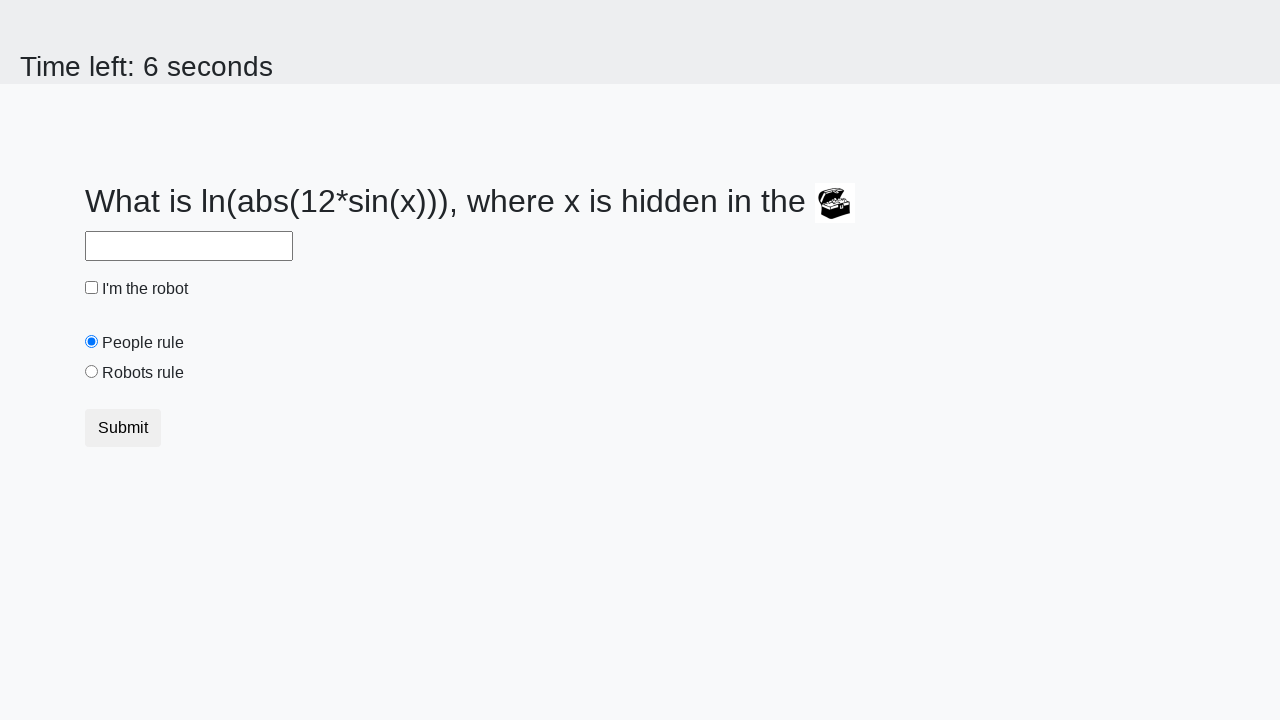

Extracted 'valuex' attribute from treasure element
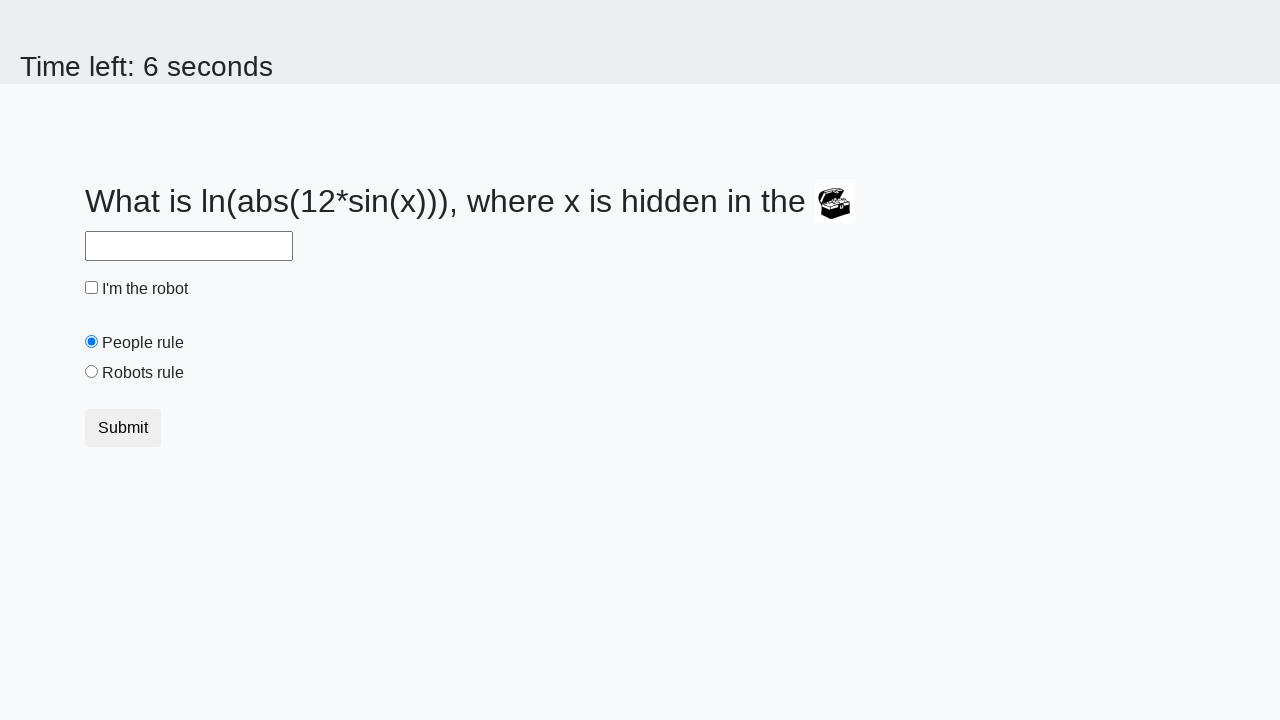

Calculated mathematical result: log(abs(12*sin(x)))
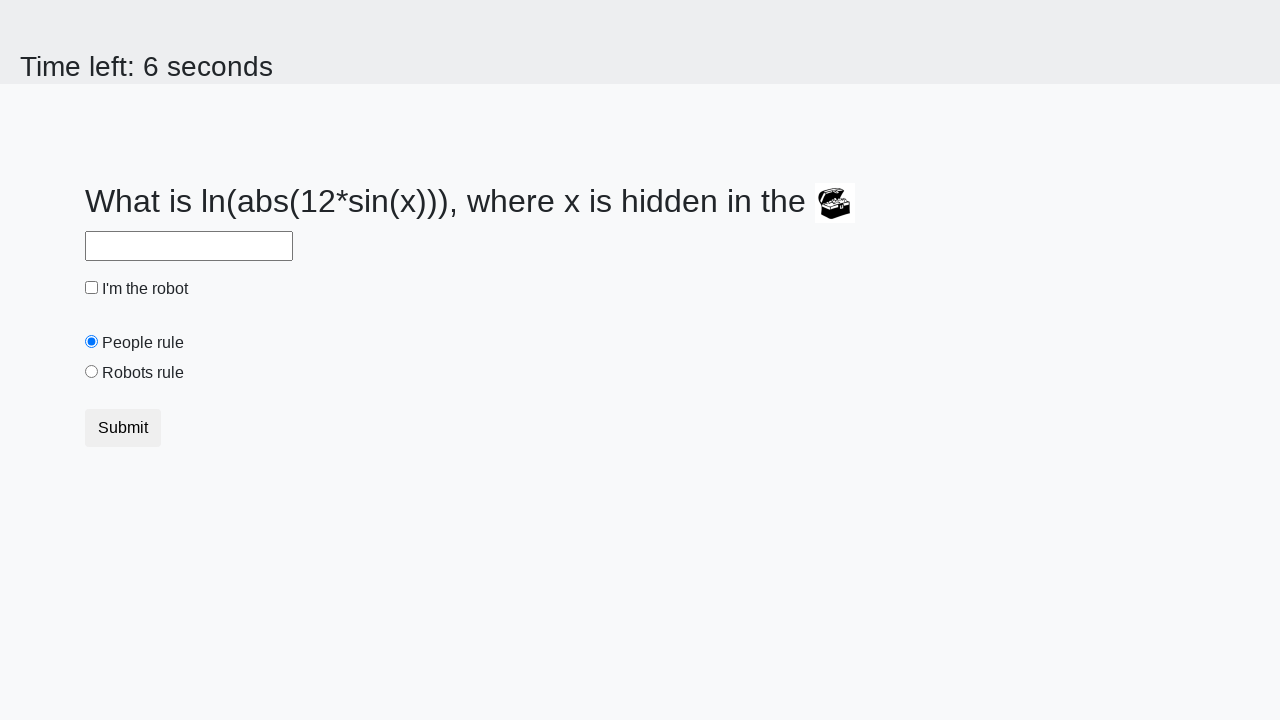

Filled answer field with calculated value on #answer
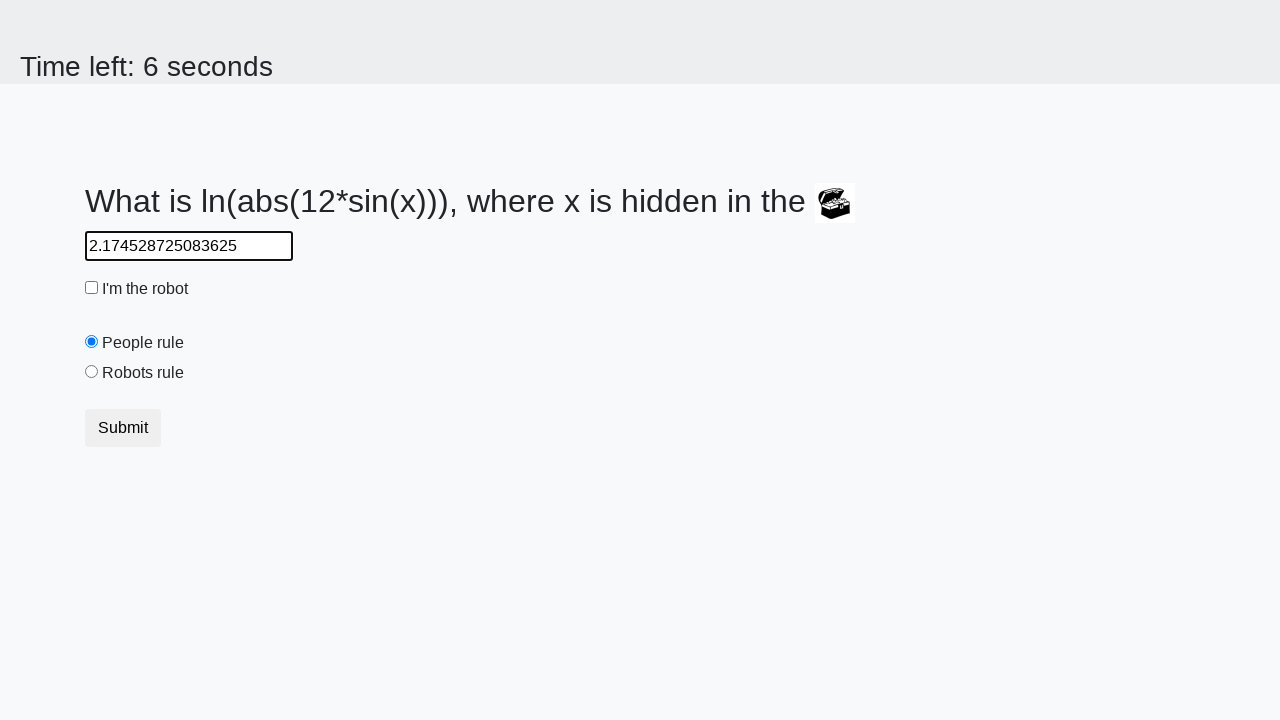

Clicked robot checkbox at (92, 288) on #robotCheckbox
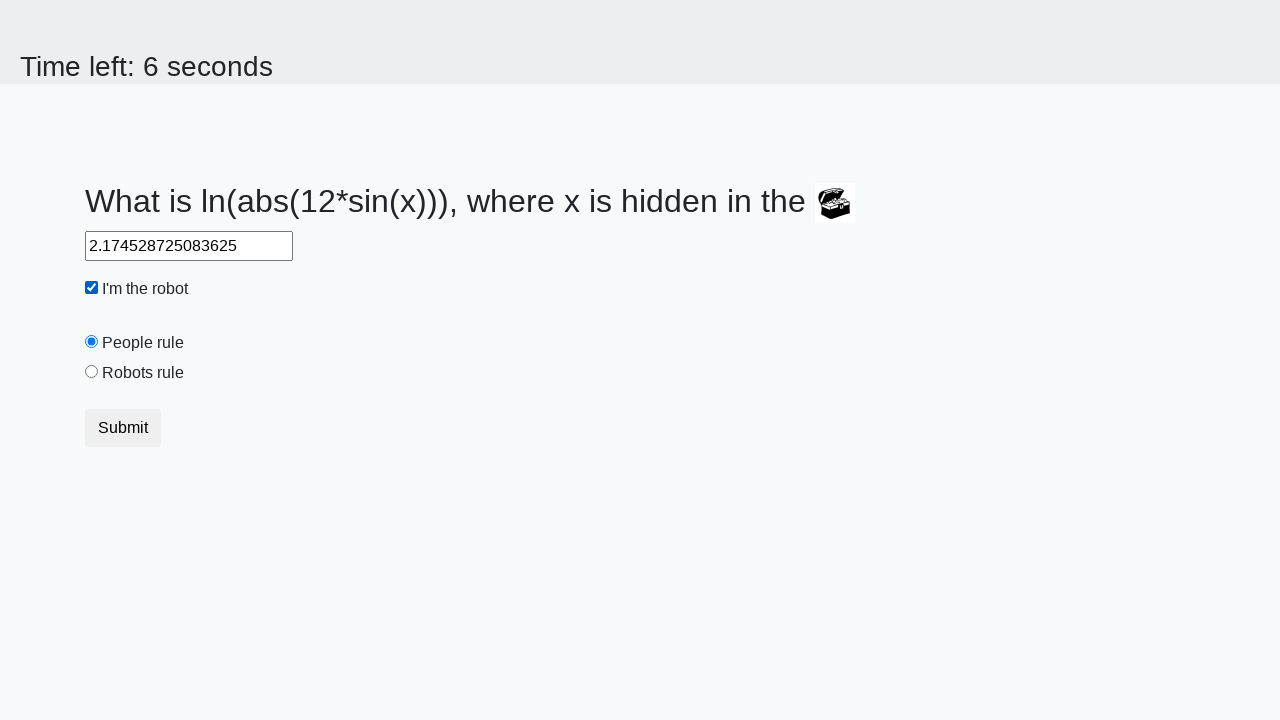

Clicked robots rule checkbox at (92, 372) on #robotsRule
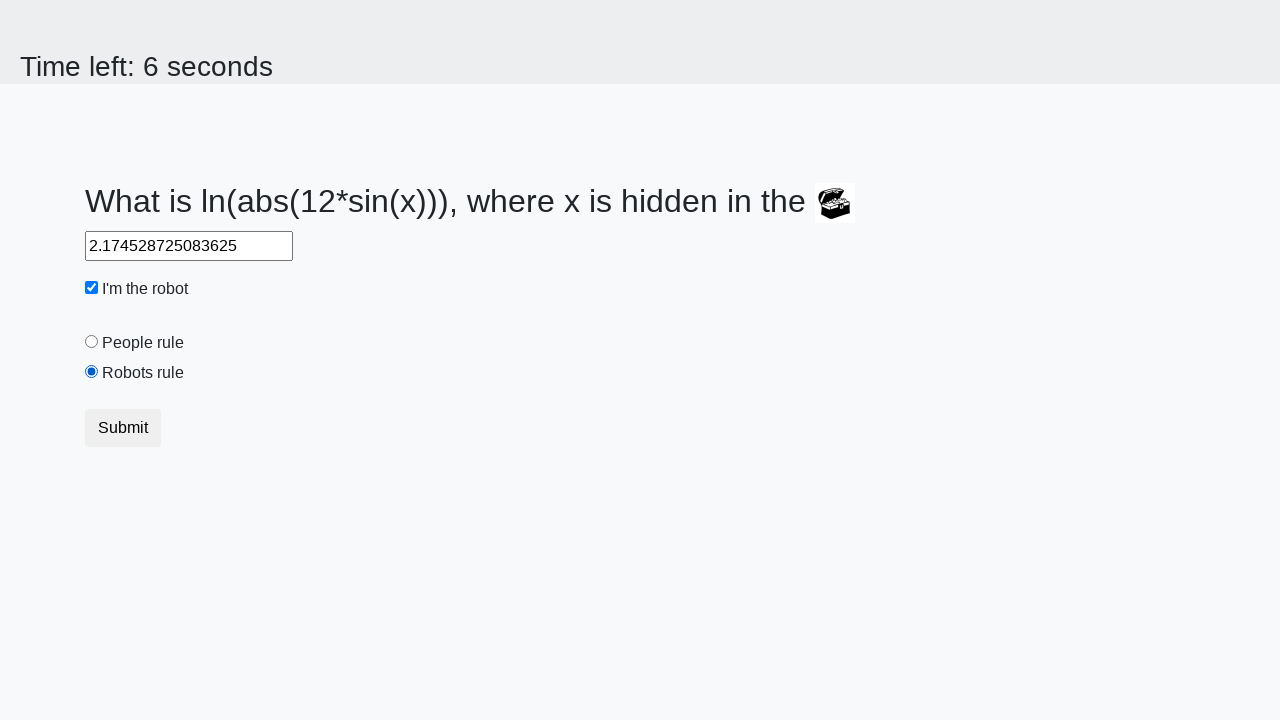

Clicked submit button to complete form at (123, 428) on button.btn
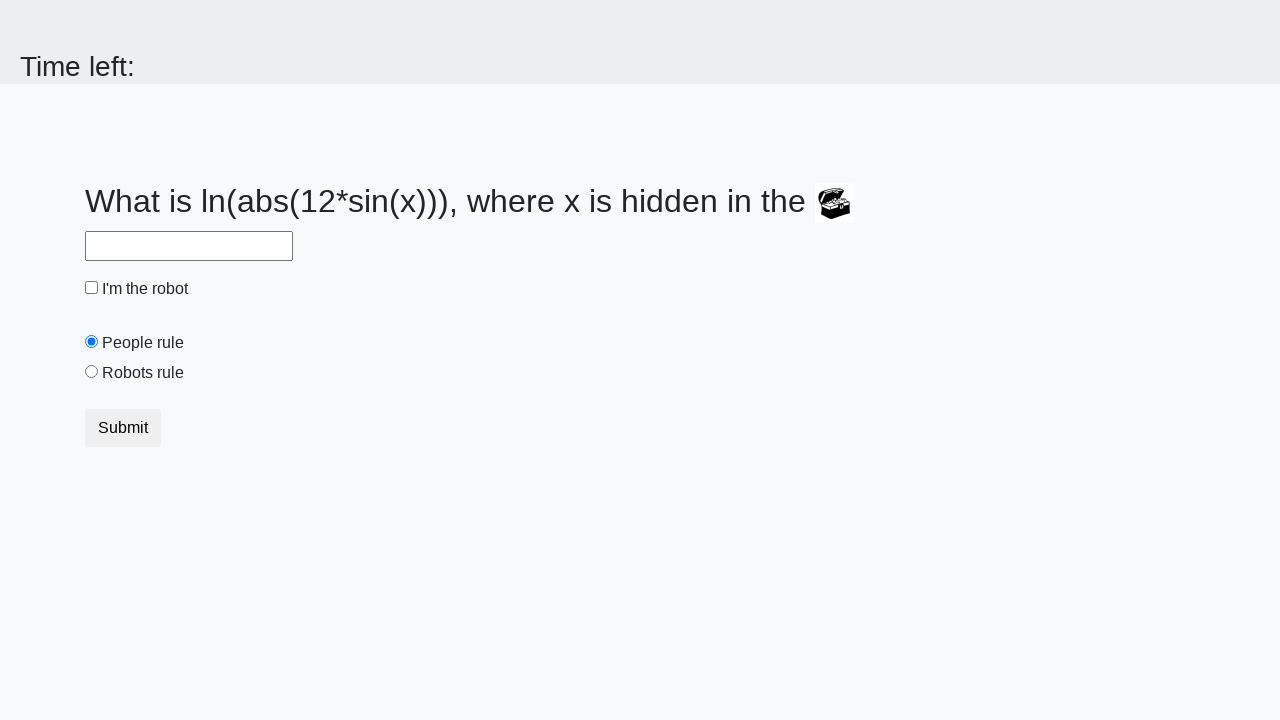

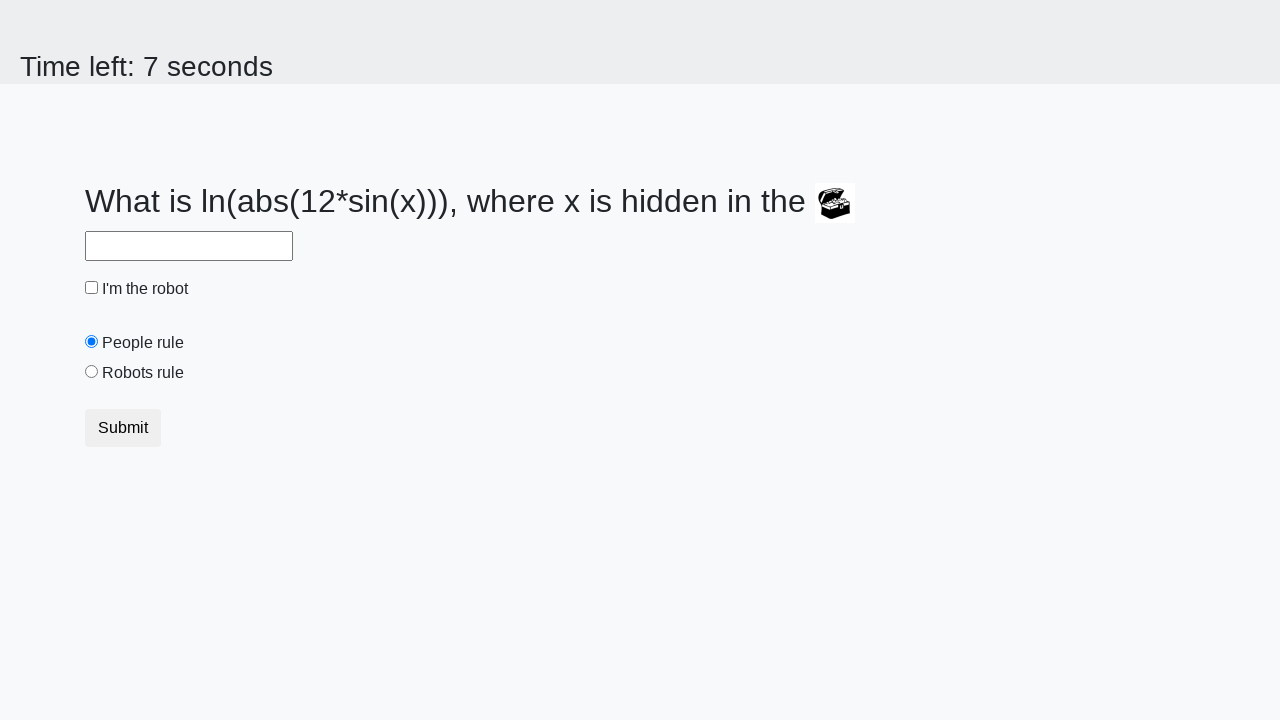